Tests clicking on the login link and verifying navigation to the login page URL

Starting URL: https://practise.usemango.co.uk

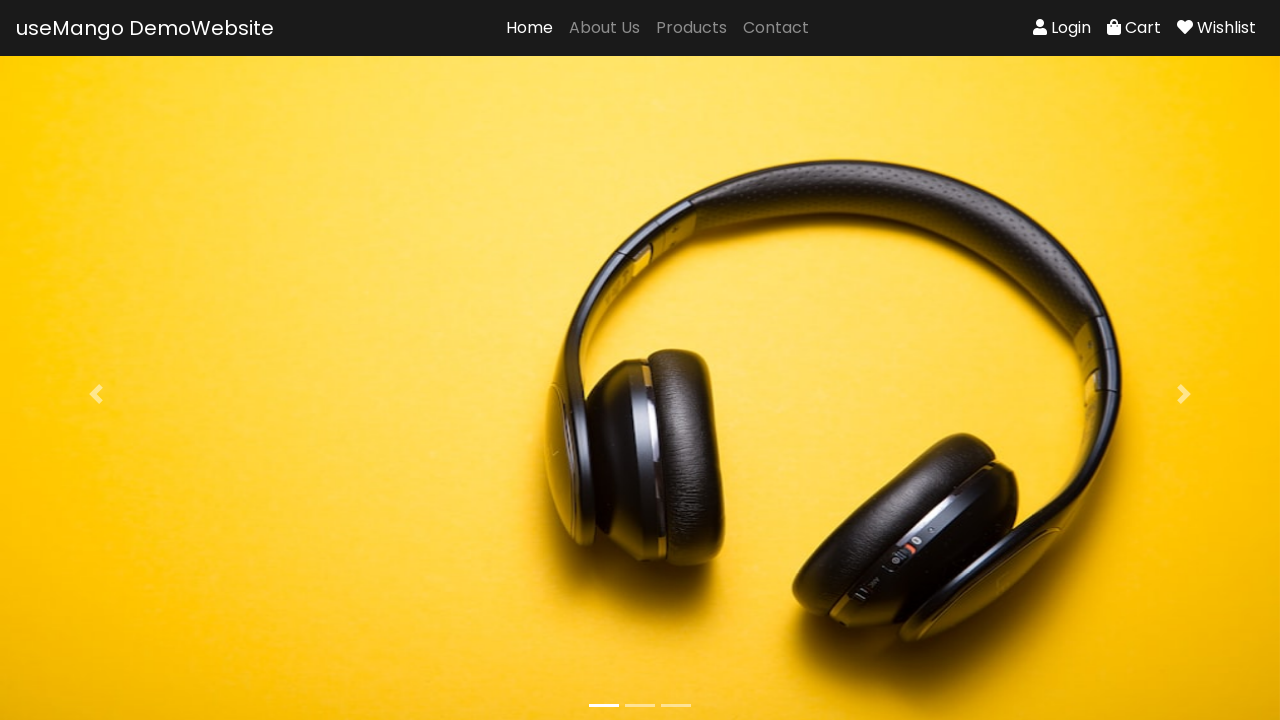

Clicked on the login link in the navigation bar at (1062, 28) on xpath=//*[@id="navbarNavAltMarkup"]/div[2]/a[1]
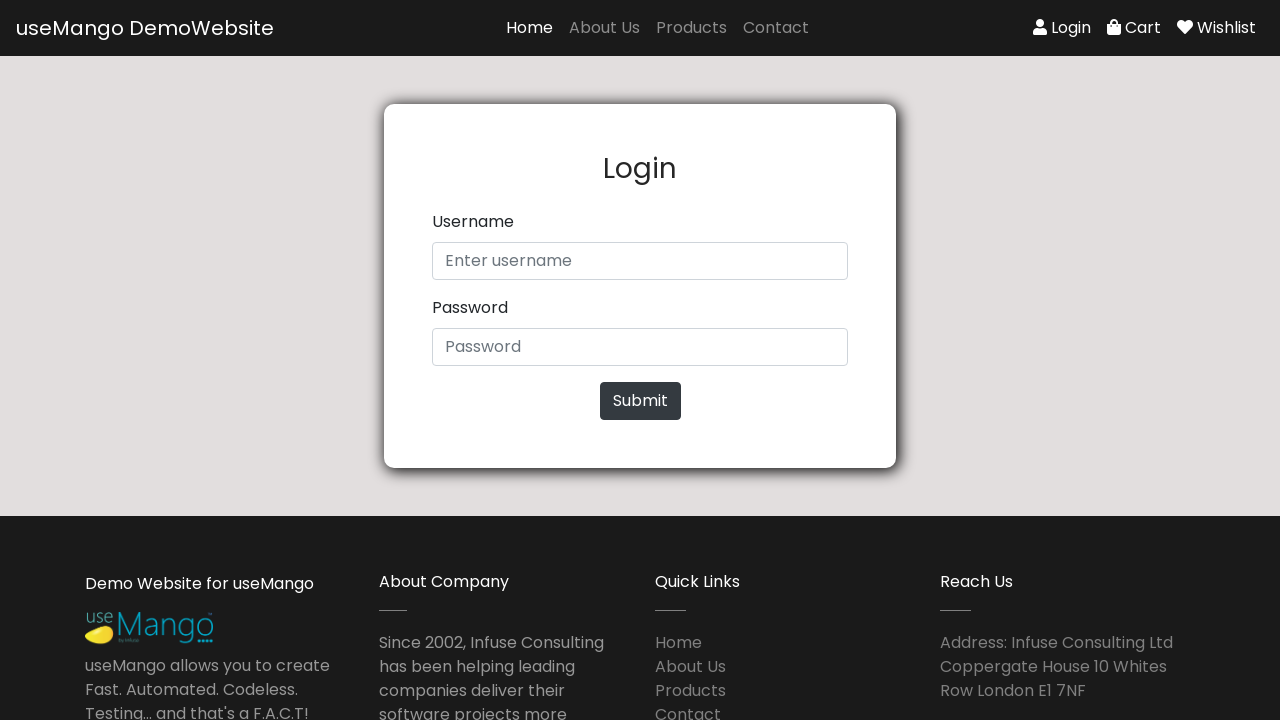

Navigation to login page URL verified
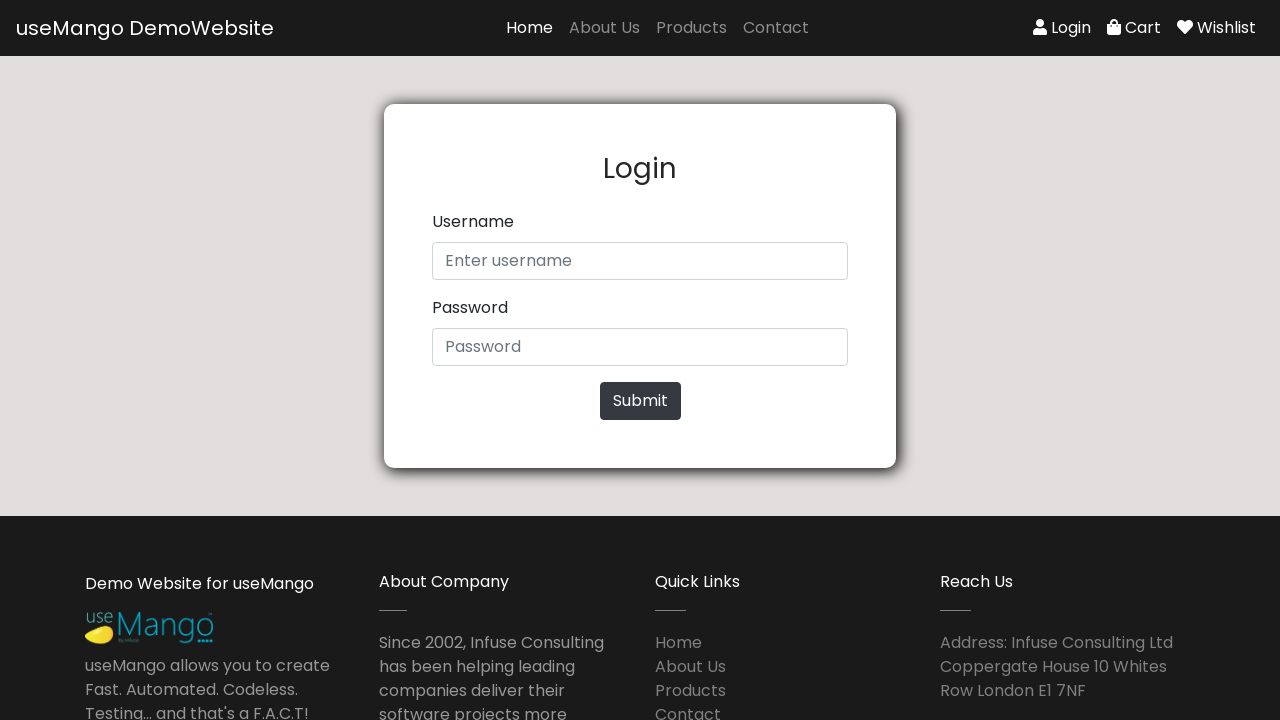

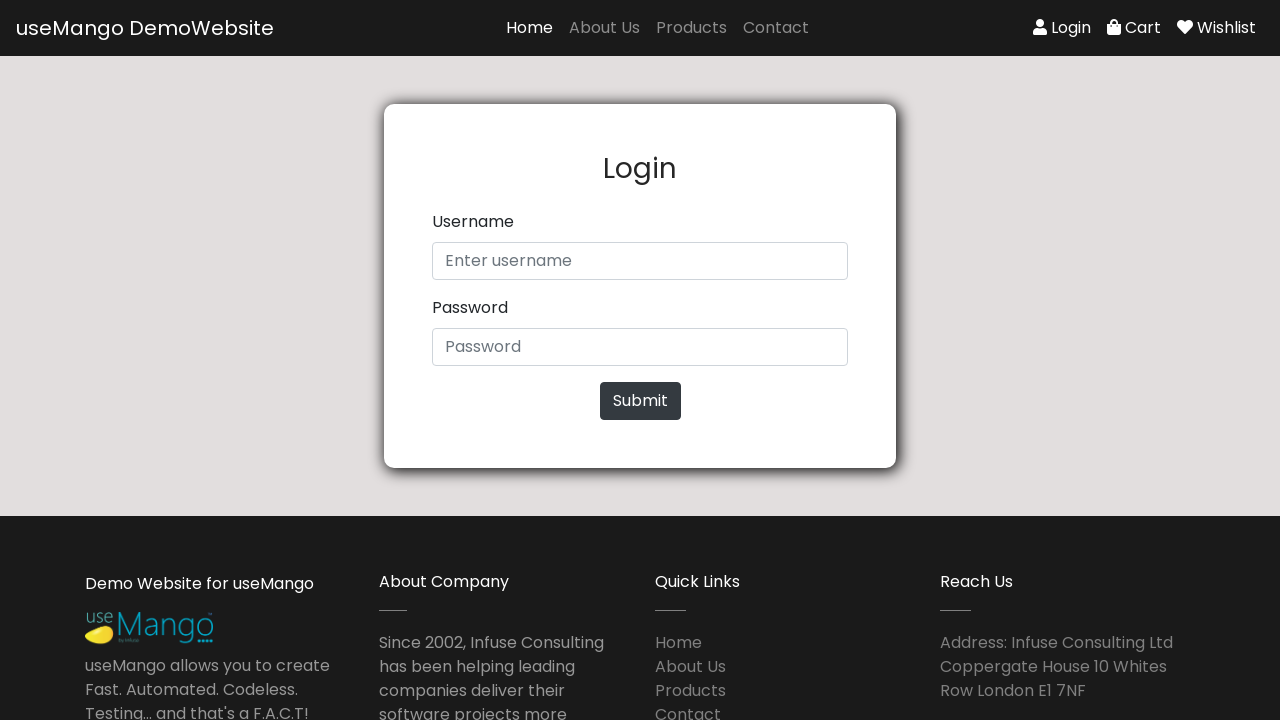